Navigates to the Playwright documentation homepage, clicks the "Get started" link, and verifies that the Installation heading is visible

Starting URL: https://playwright.dev/

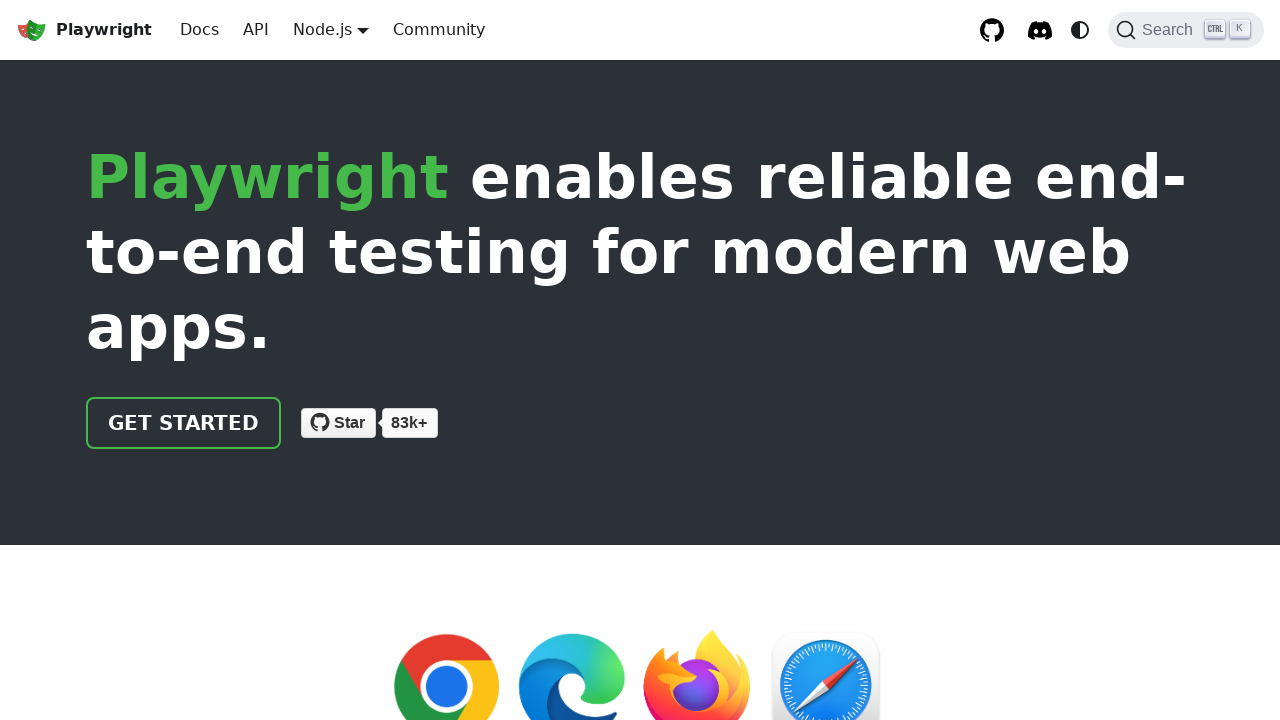

Waited for Playwright documentation homepage to fully load
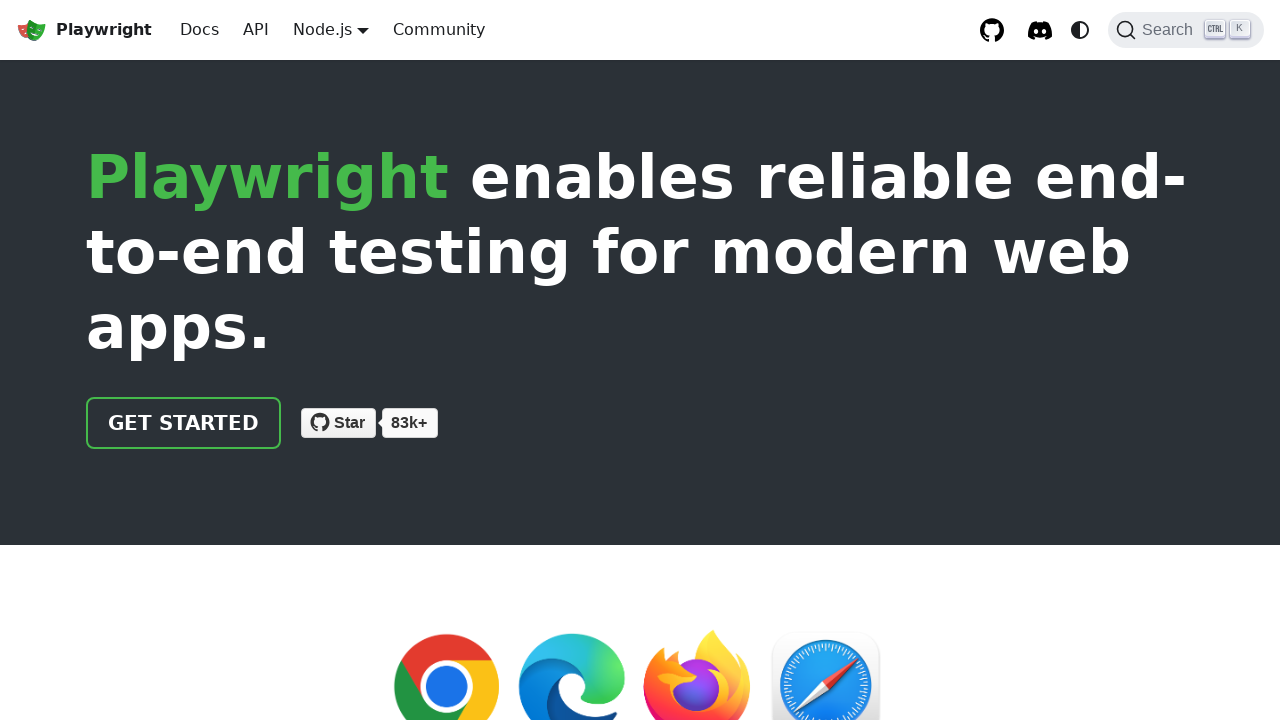

Clicked the 'Get started' link at (184, 423) on internal:role=link[name="Get started"i]
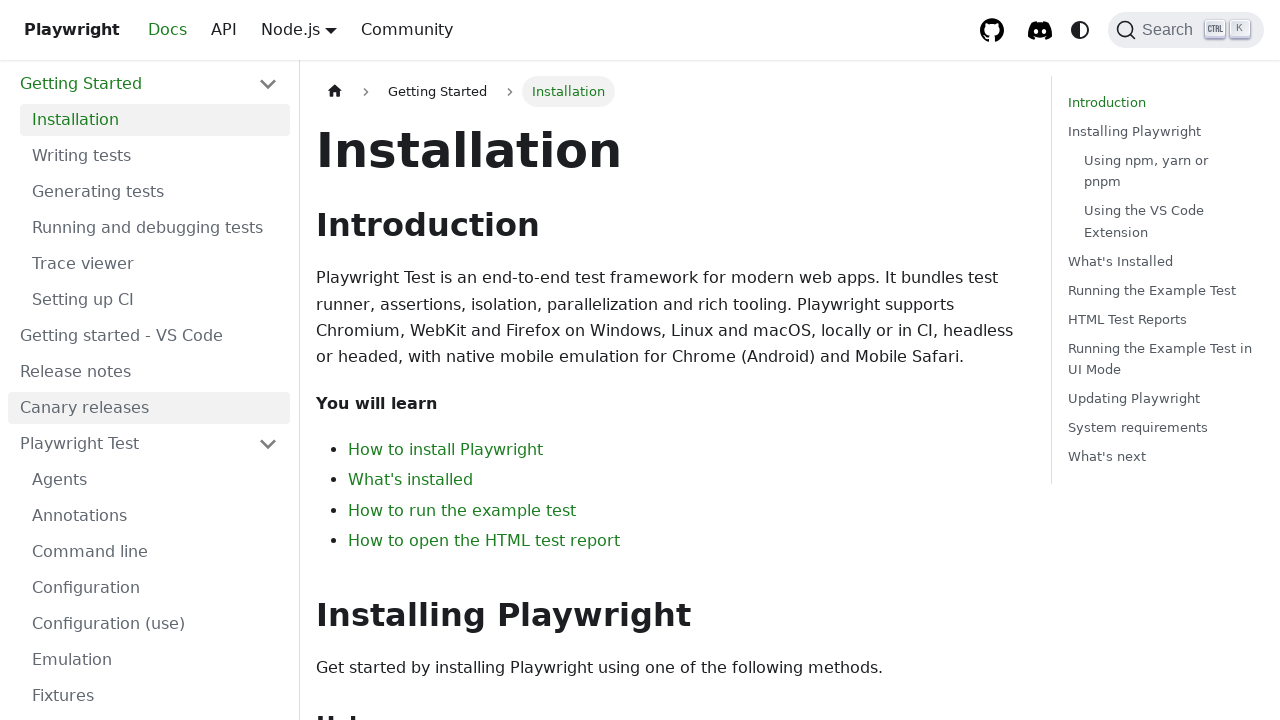

Installation heading is visible on the page
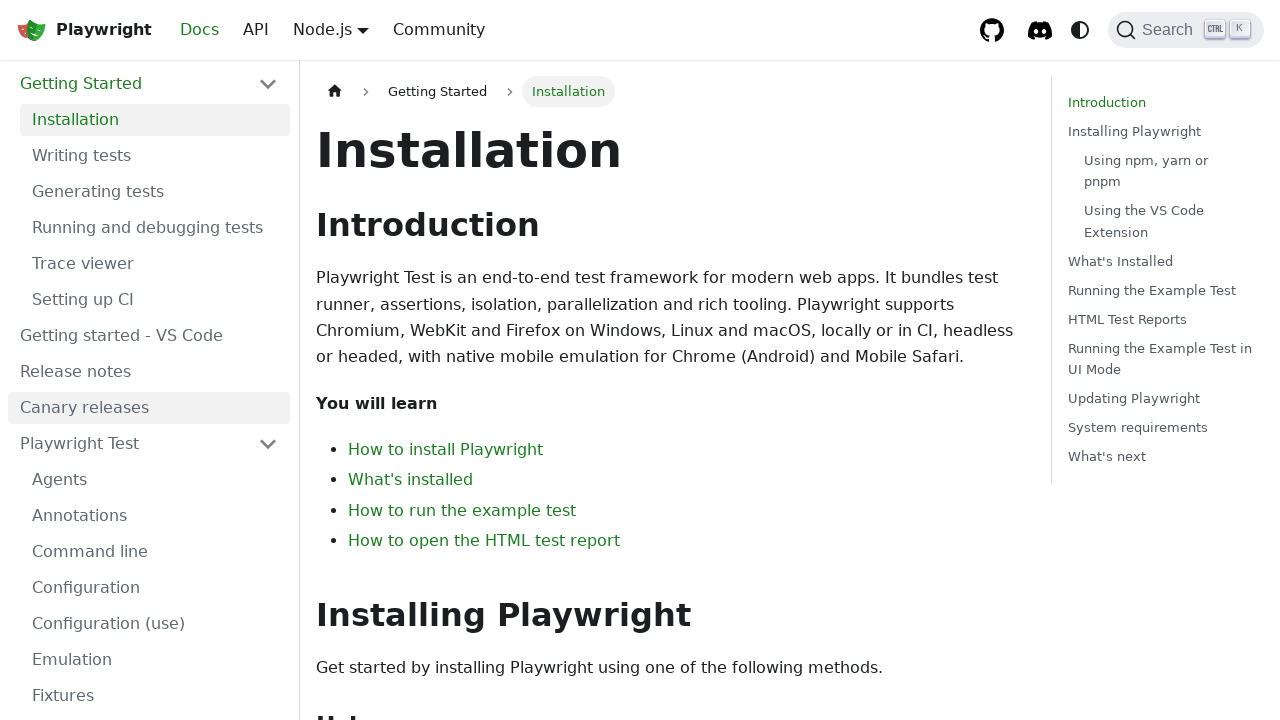

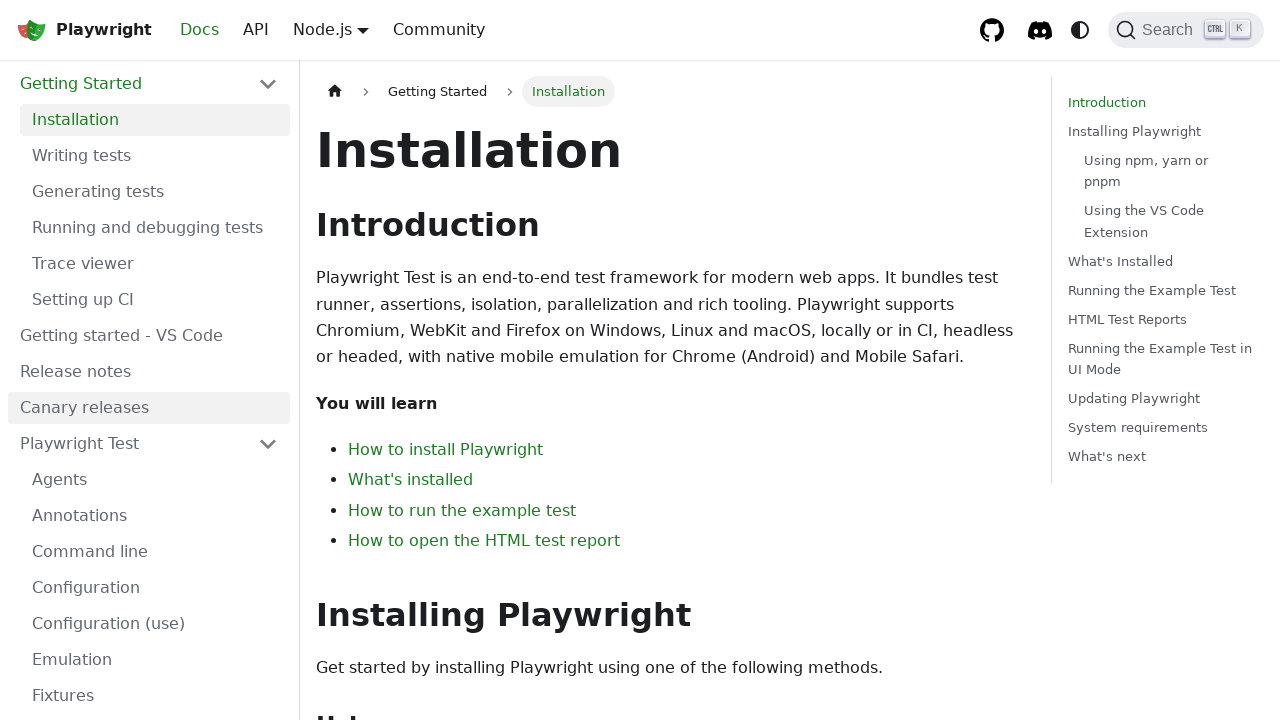